Tests alert and confirm popup handling by clicking alert and confirm buttons

Starting URL: https://rahulshettyacademy.com/AutomationPractice

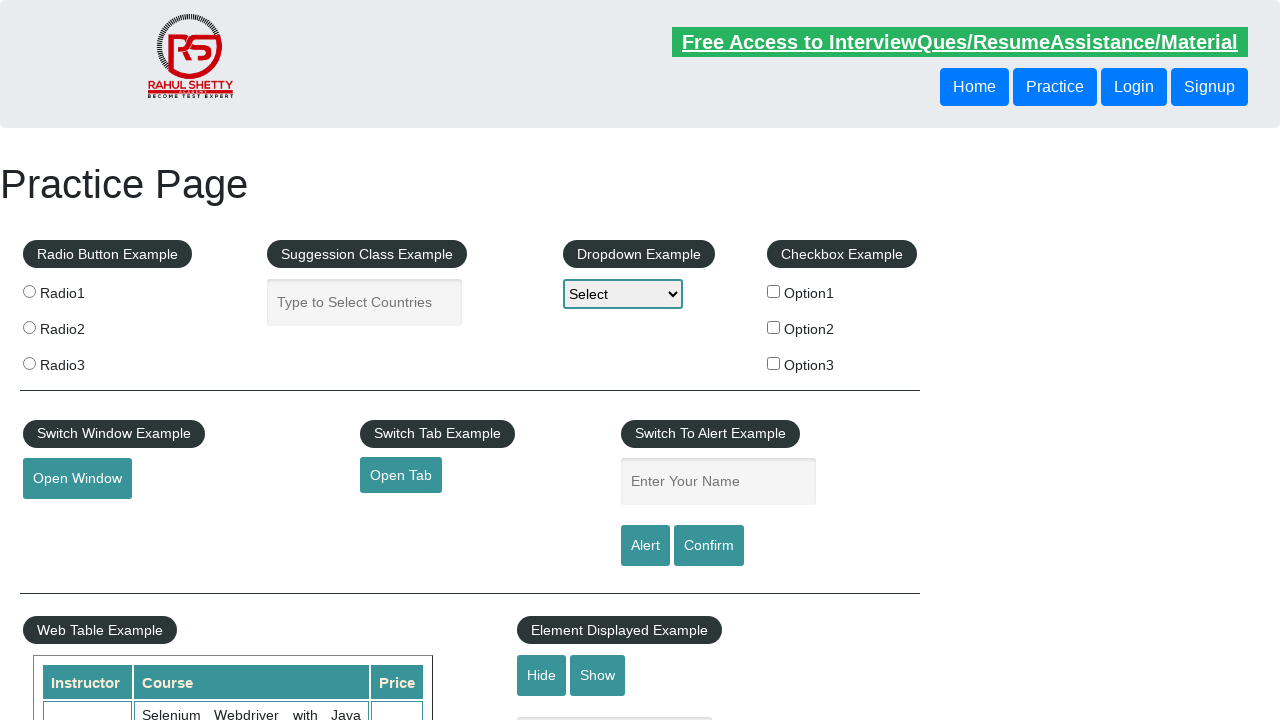

Set up dialog handler to accept all popups
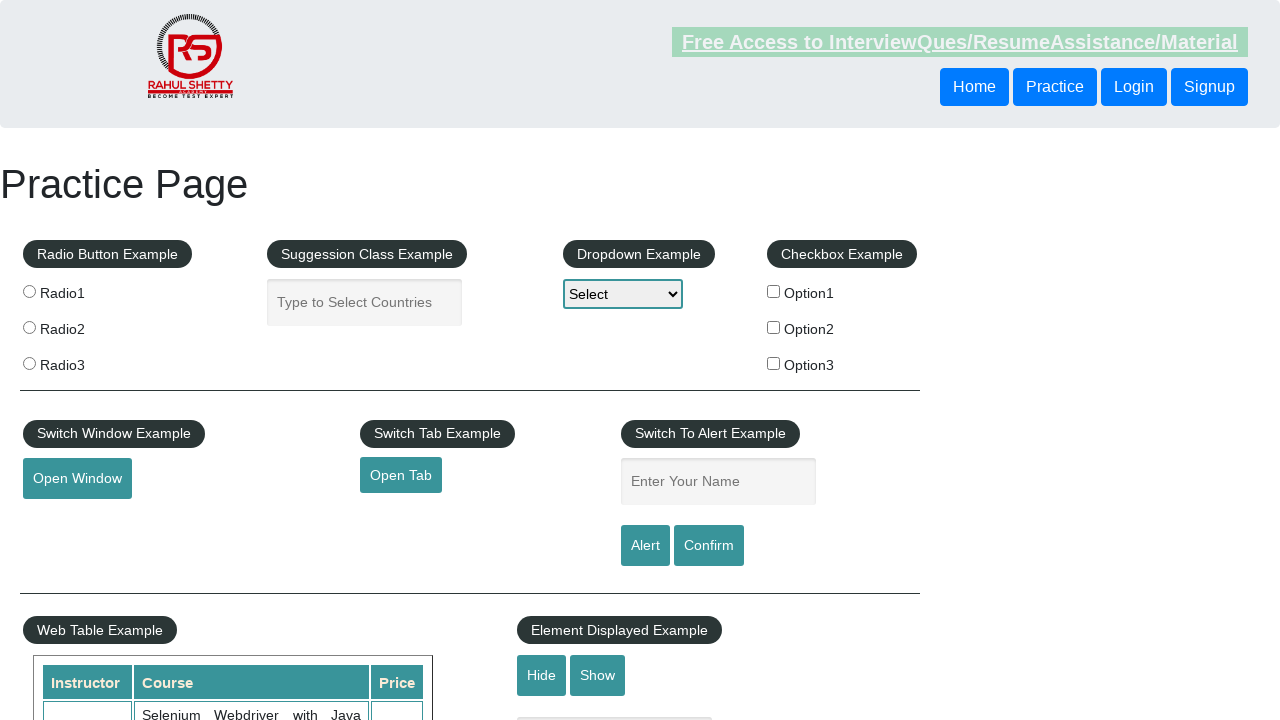

Clicked alert button to trigger alert popup at (645, 546) on #alertbtn
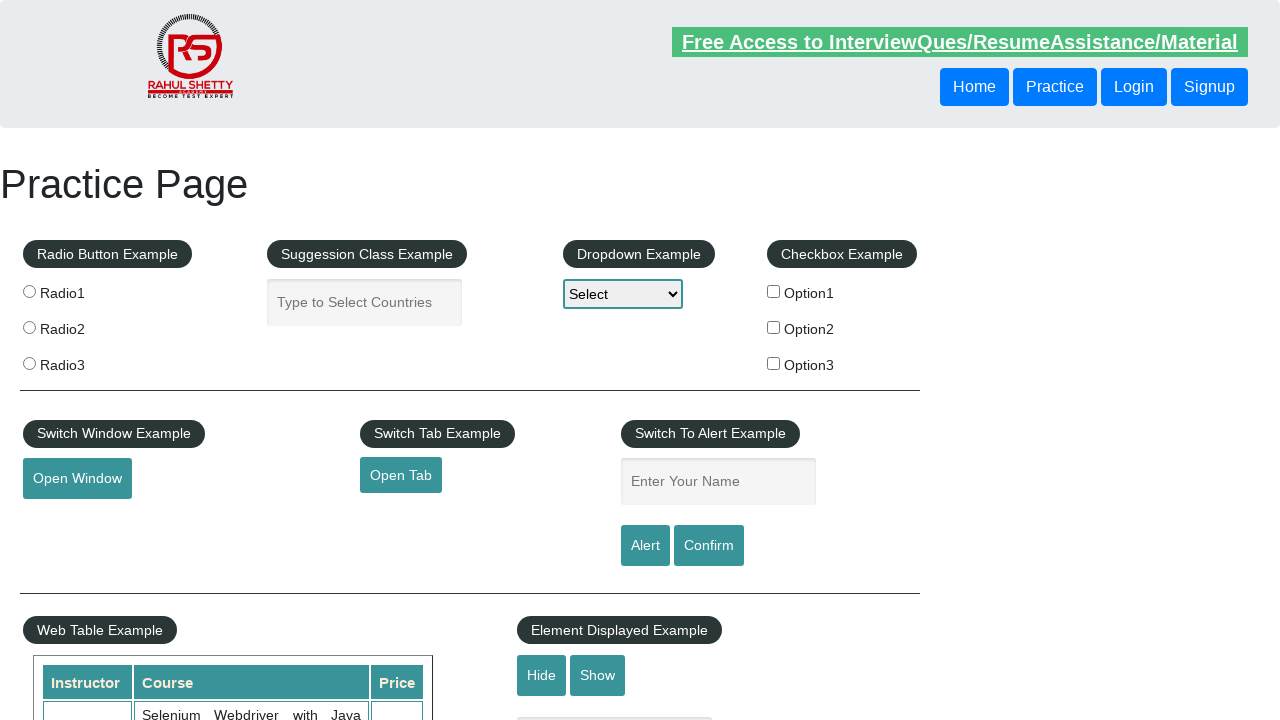

Clicked confirm button to trigger confirm popup at (709, 546) on #confirmbtn
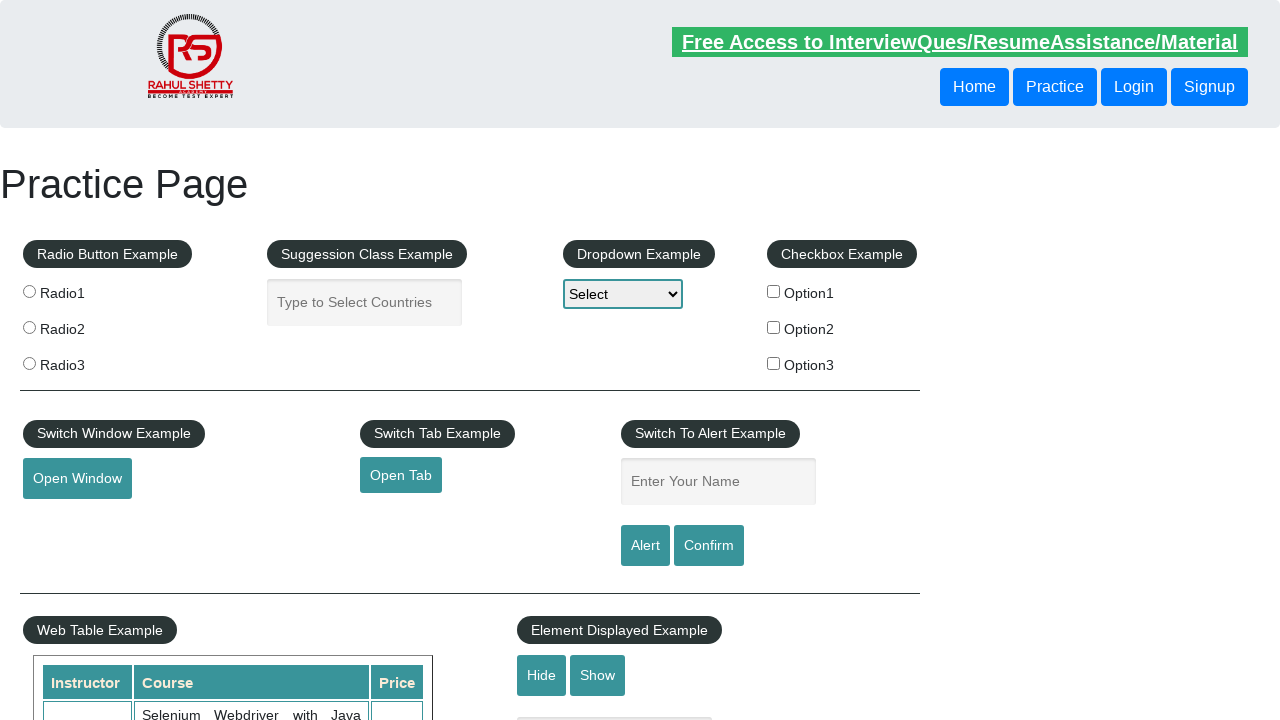

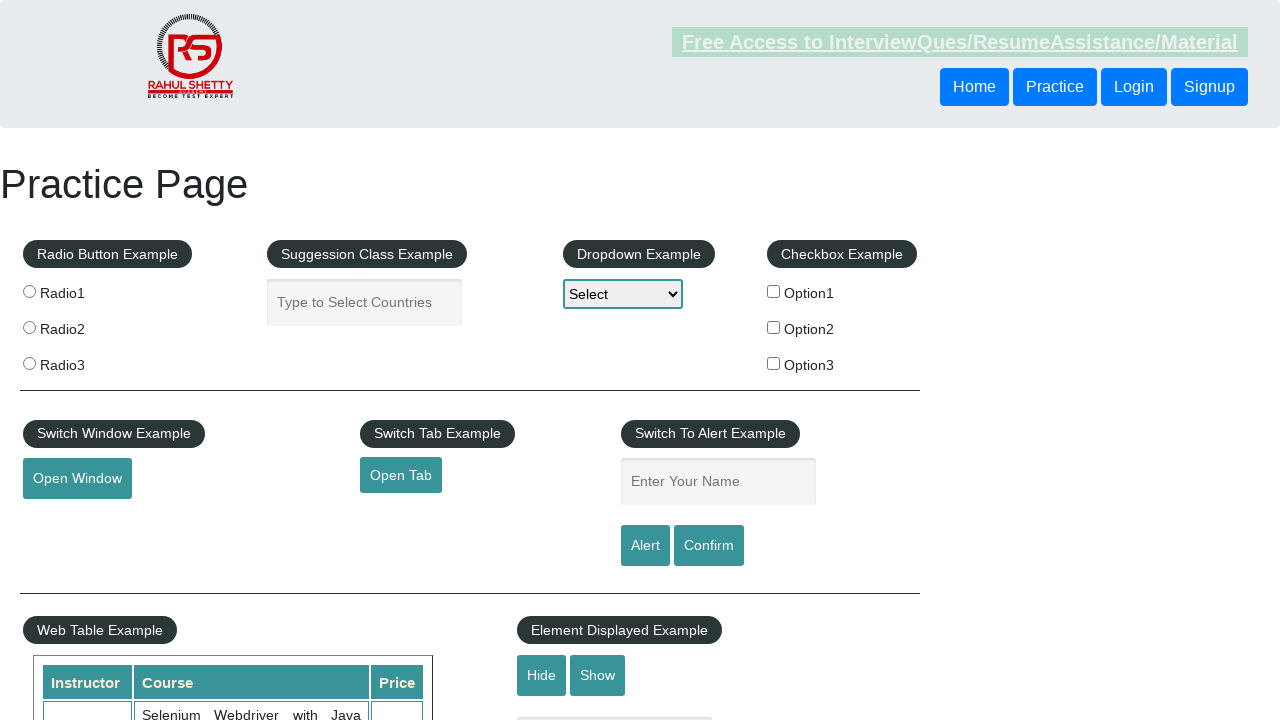